Fills out a paper CD case generator form with artist name, album title, and track listings, selects case type and paper options, then submits the form to generate a printable CD case PDF.

Starting URL: http://www.papercdcase.com/index.php

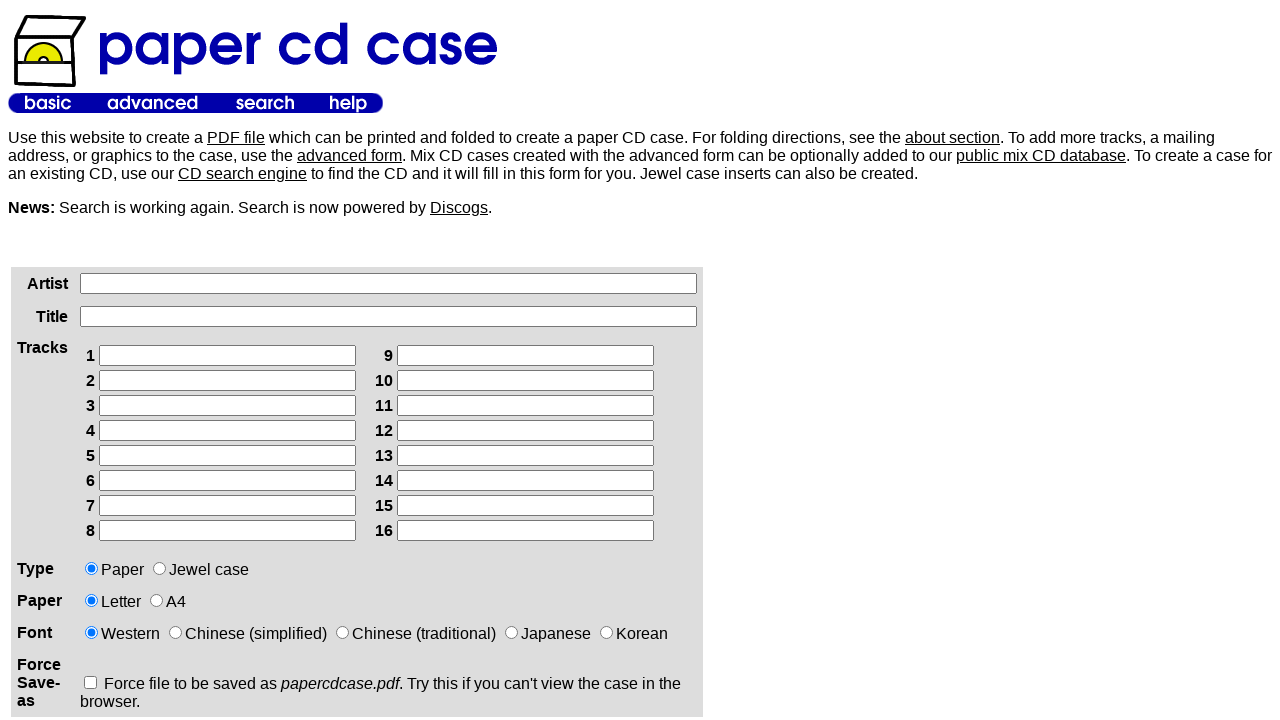

Filled artist name field with 'The Midnight Echo' on xpath=/html/body/table[2]/tbody/tr/td[1]/div/form/table/tbody/tr[1]/td[2]/input
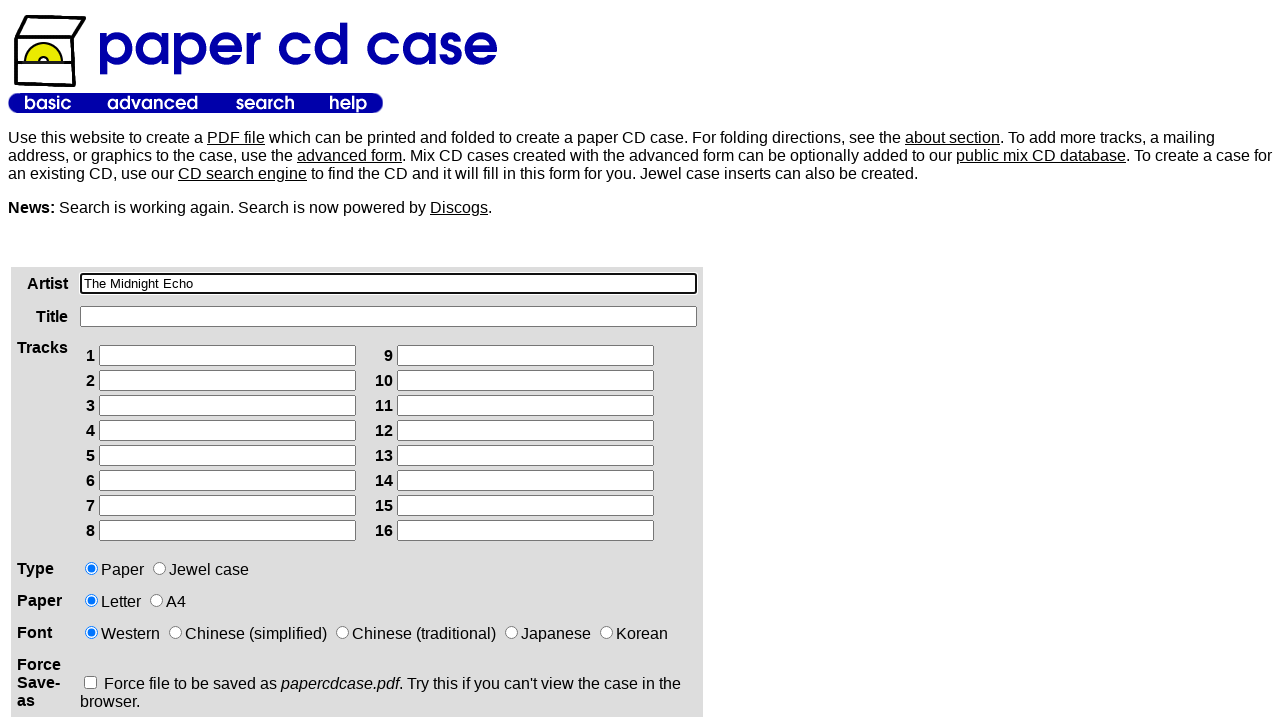

Filled album title field with 'Stellar Dreams' on xpath=/html/body/table[2]/tbody/tr/td[1]/div/form/table/tbody/tr[2]/td[2]/input
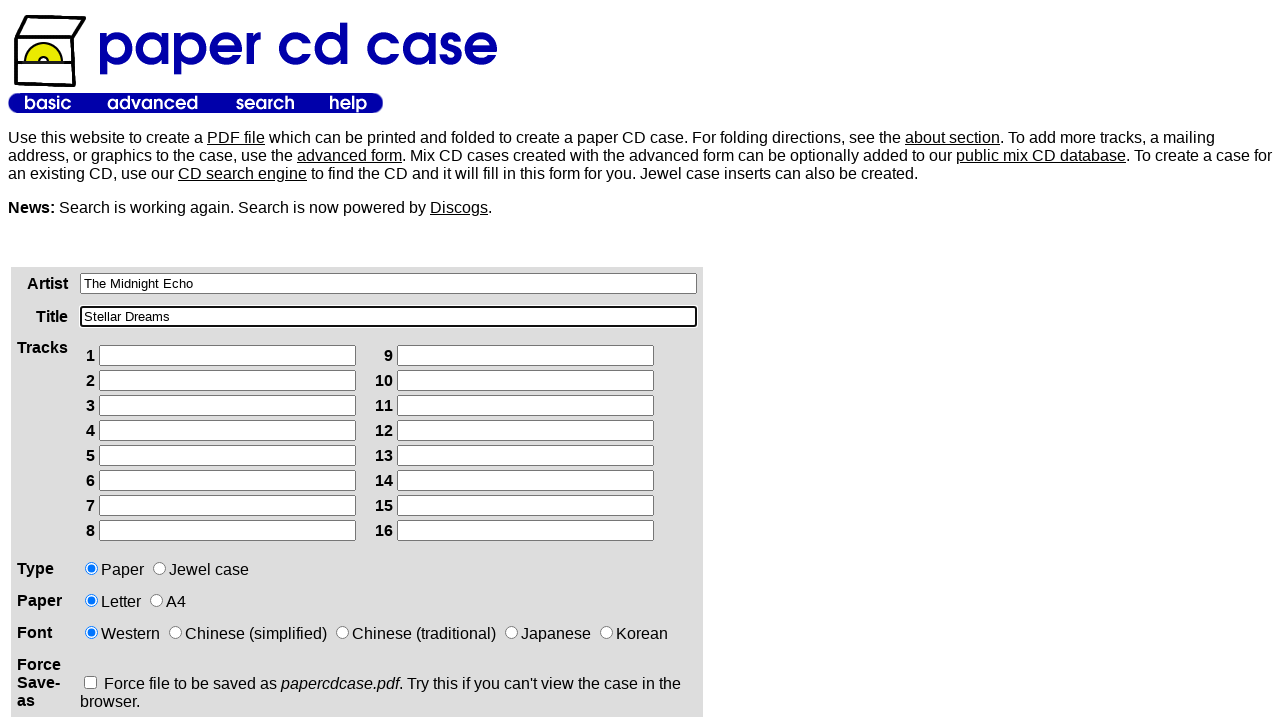

Filled track 1 with 'Opening Night' on xpath=/html/body/table[2]/tbody/tr/td[1]/div/form/table/tbody/tr[3]/td[2]/table/
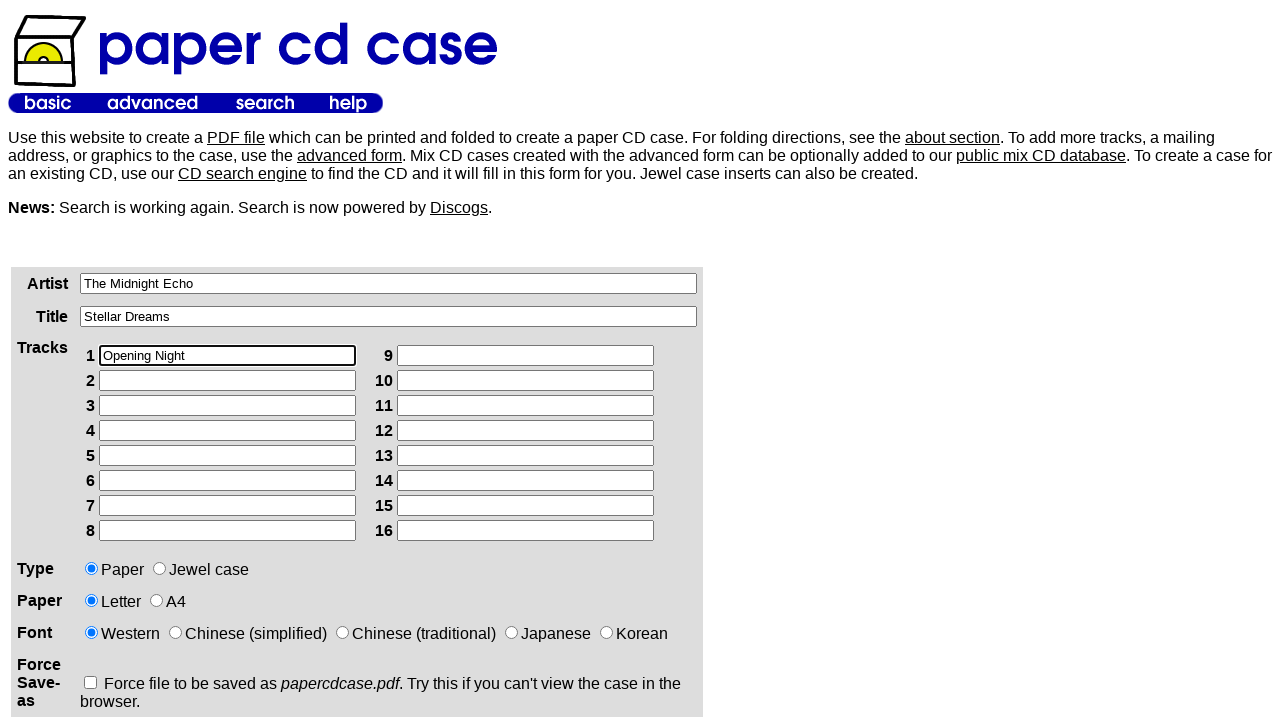

Filled track 2 with 'Starlight Highway' on xpath=/html/body/table[2]/tbody/tr/td[1]/div/form/table/tbody/tr[3]/td[2]/table/
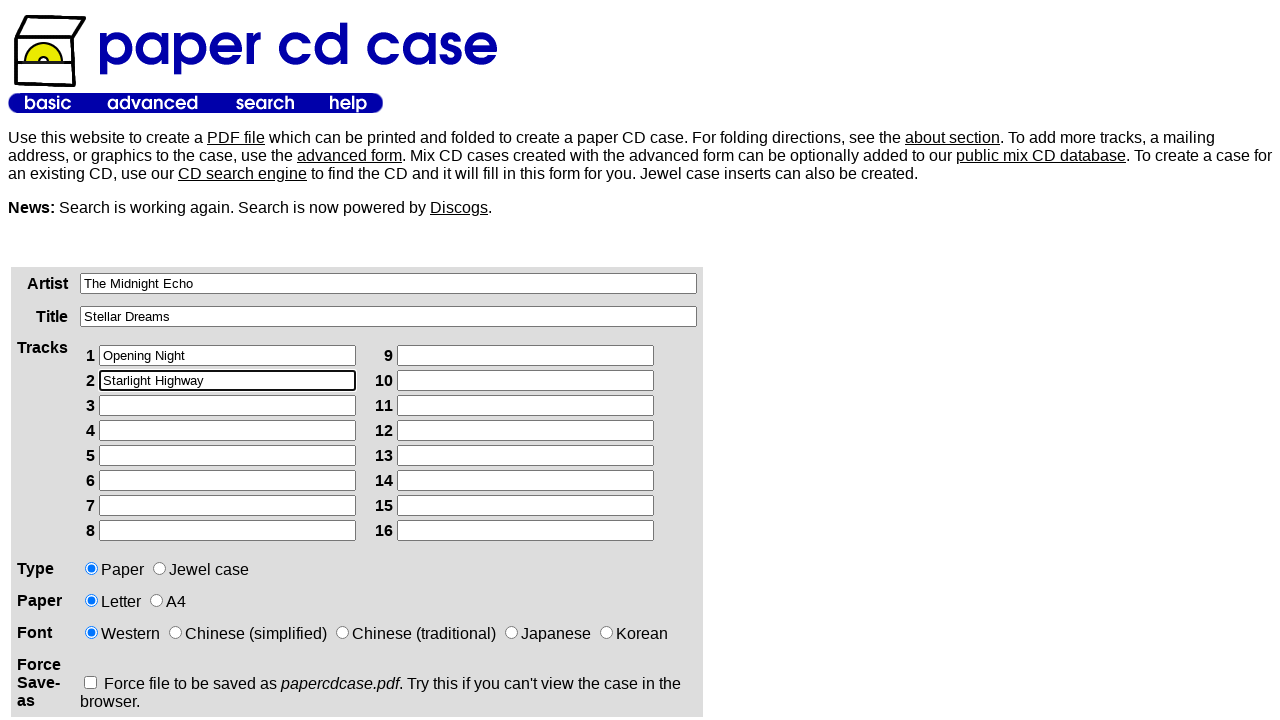

Filled track 3 with 'Electric Sunset' on xpath=/html/body/table[2]/tbody/tr/td[1]/div/form/table/tbody/tr[3]/td[2]/table/
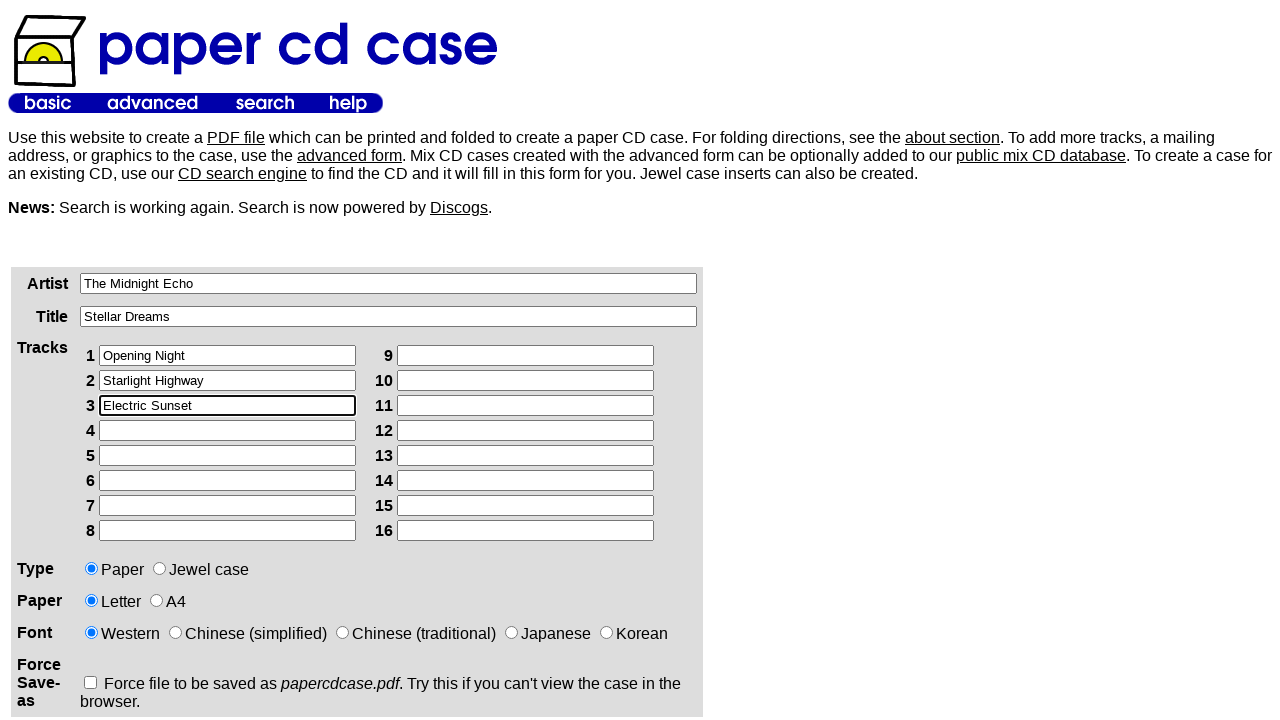

Filled track 4 with 'Neon Shadows' on xpath=/html/body/table[2]/tbody/tr/td[1]/div/form/table/tbody/tr[3]/td[2]/table/
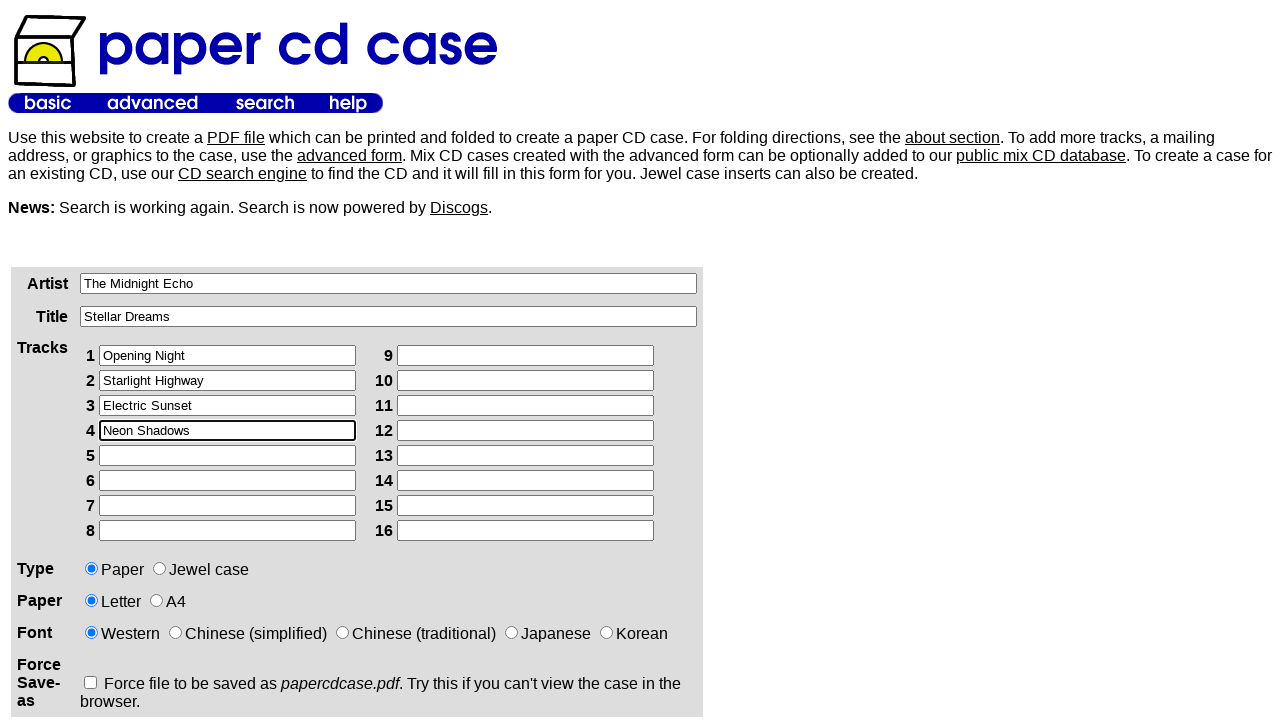

Filled track 5 with 'Midnight Drive' on xpath=/html/body/table[2]/tbody/tr/td[1]/div/form/table/tbody/tr[3]/td[2]/table/
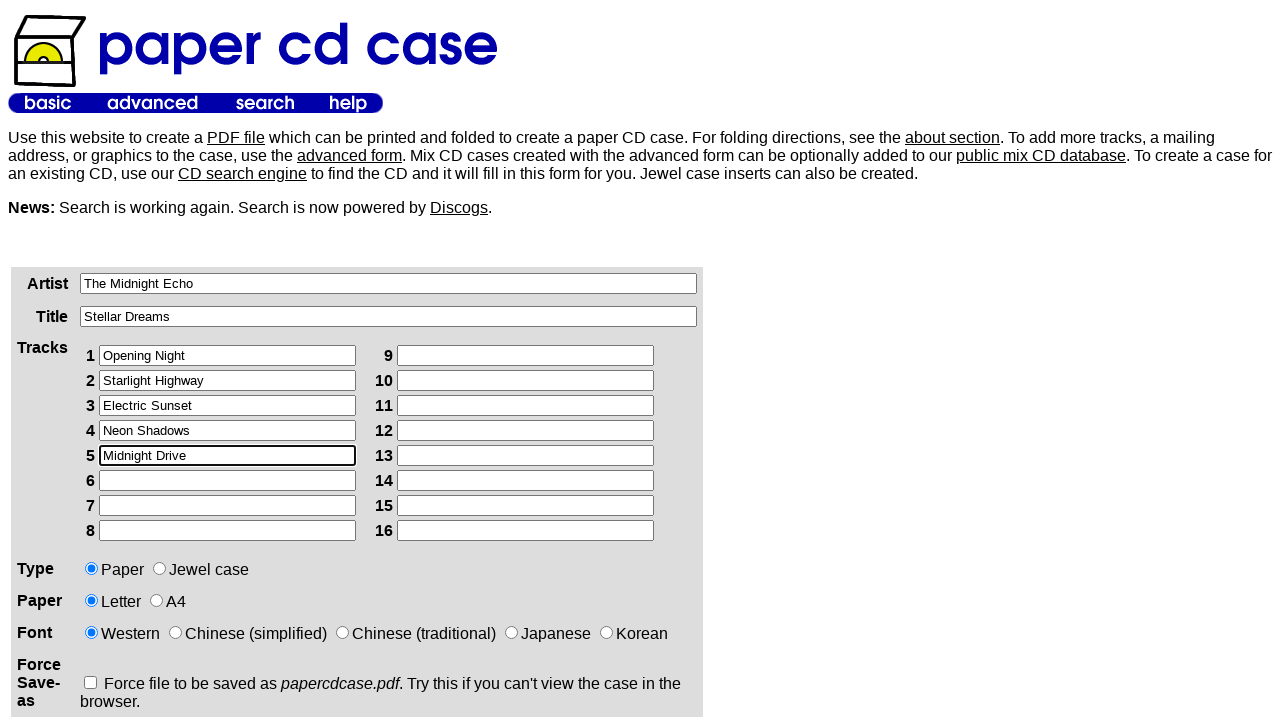

Filled track 6 with 'Crystal Waters' on xpath=/html/body/table[2]/tbody/tr/td[1]/div/form/table/tbody/tr[3]/td[2]/table/
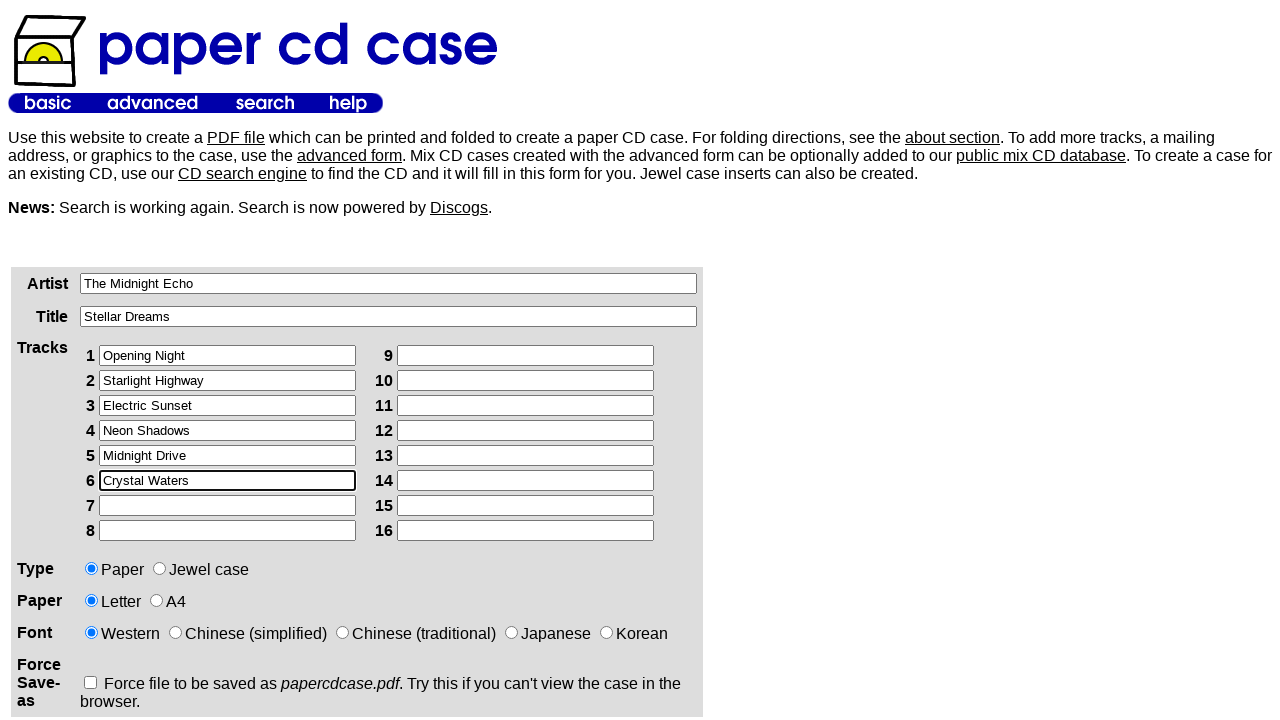

Filled track 7 with 'Urban Pulse' on xpath=/html/body/table[2]/tbody/tr/td[1]/div/form/table/tbody/tr[3]/td[2]/table/
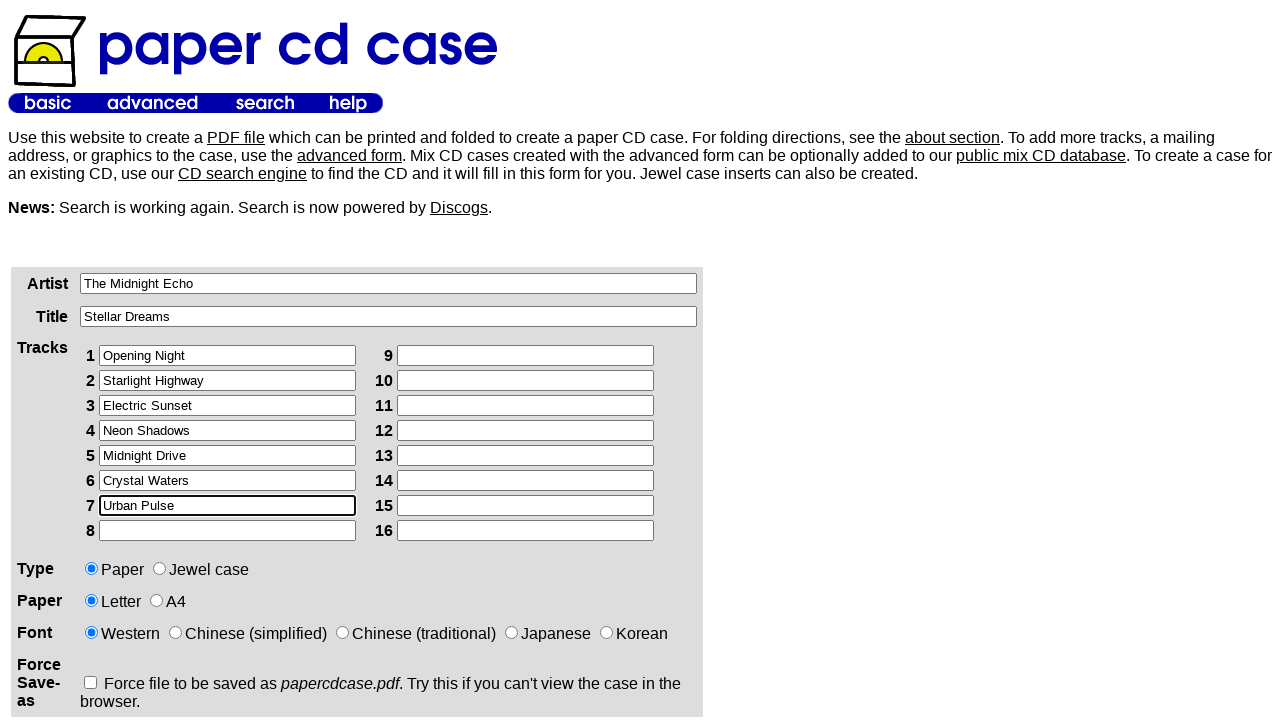

Filled track 8 with 'Fading Echoes' on xpath=/html/body/table[2]/tbody/tr/td[1]/div/form/table/tbody/tr[3]/td[2]/table/
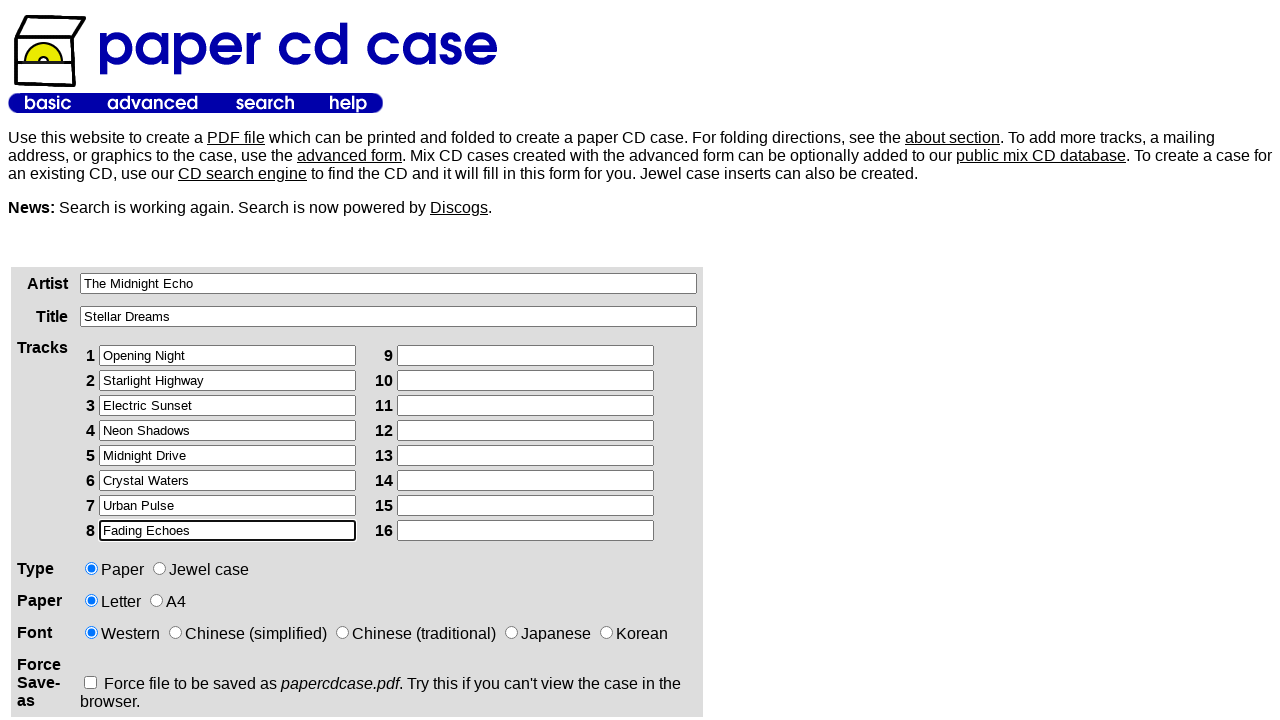

Filled track 9 with 'Dawn Chorus' on xpath=/html/body/table[2]/tbody/tr/td[1]/div/form/table/tbody/tr[3]/td[2]/table/
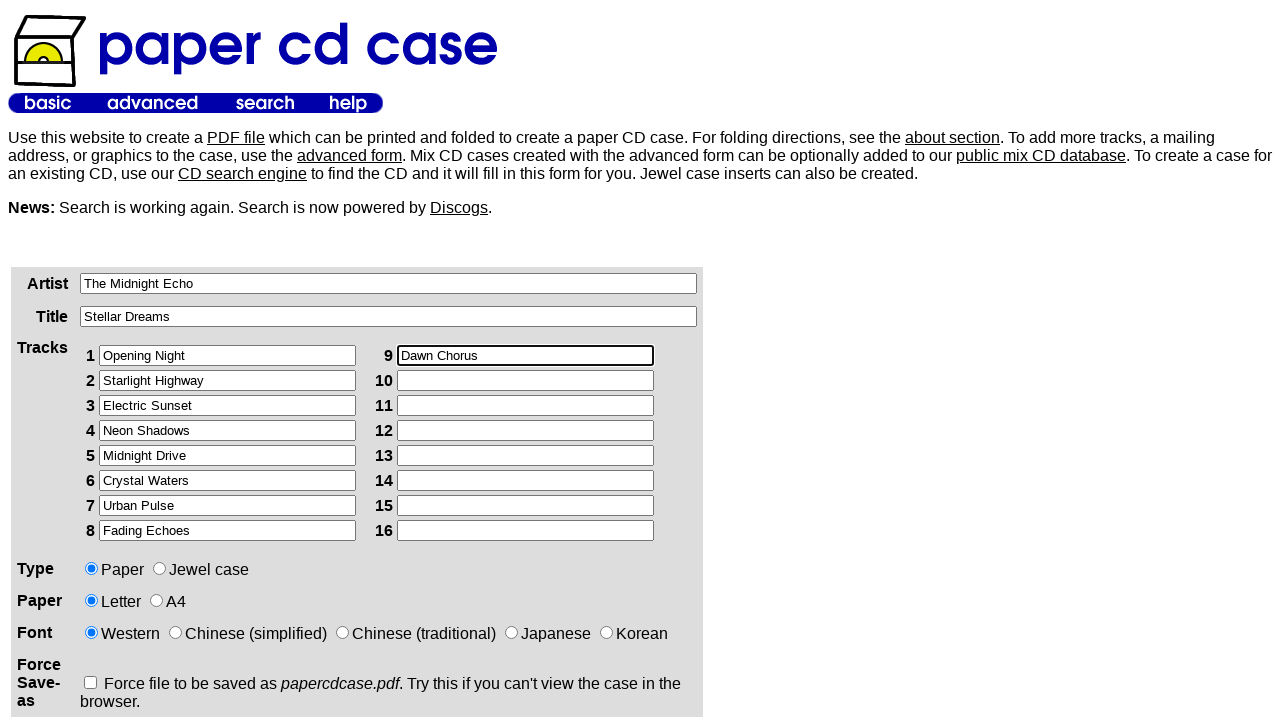

Filled track 10 with 'Silver Lining' on xpath=/html/body/table[2]/tbody/tr/td[1]/div/form/table/tbody/tr[3]/td[2]/table/
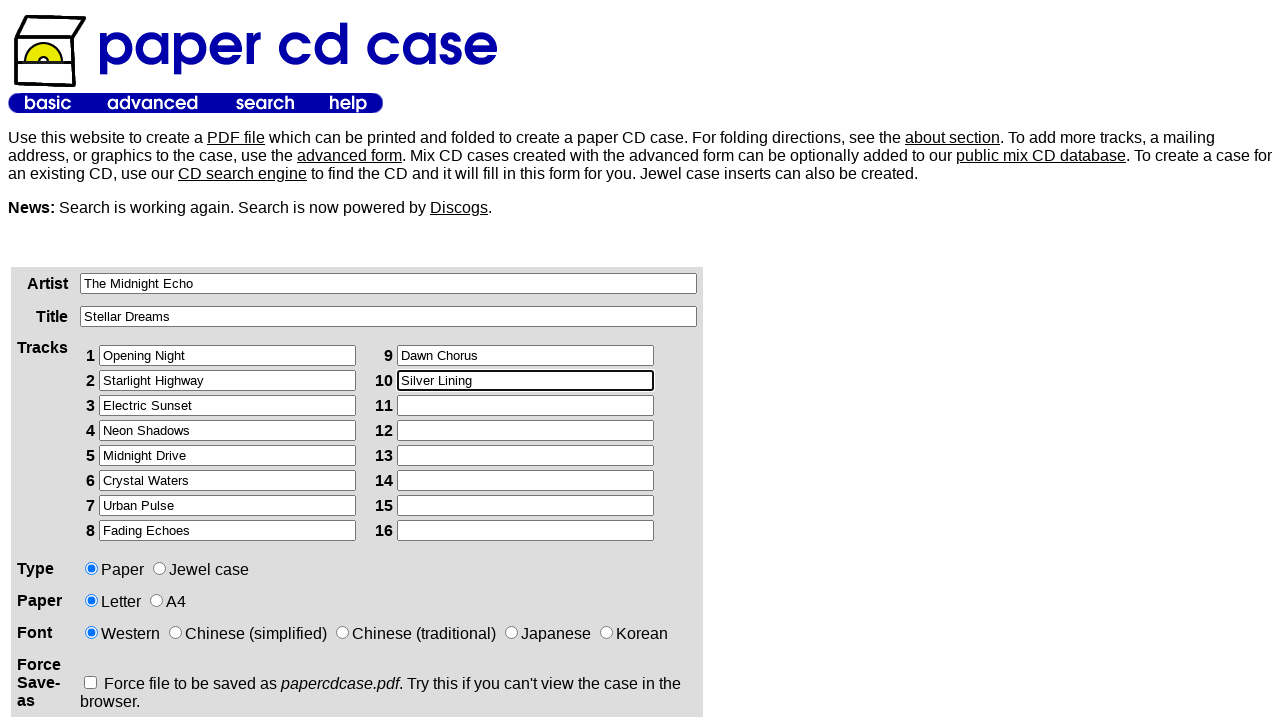

Filled track 11 with 'Velvet Night' on xpath=/html/body/table[2]/tbody/tr/td[1]/div/form/table/tbody/tr[3]/td[2]/table/
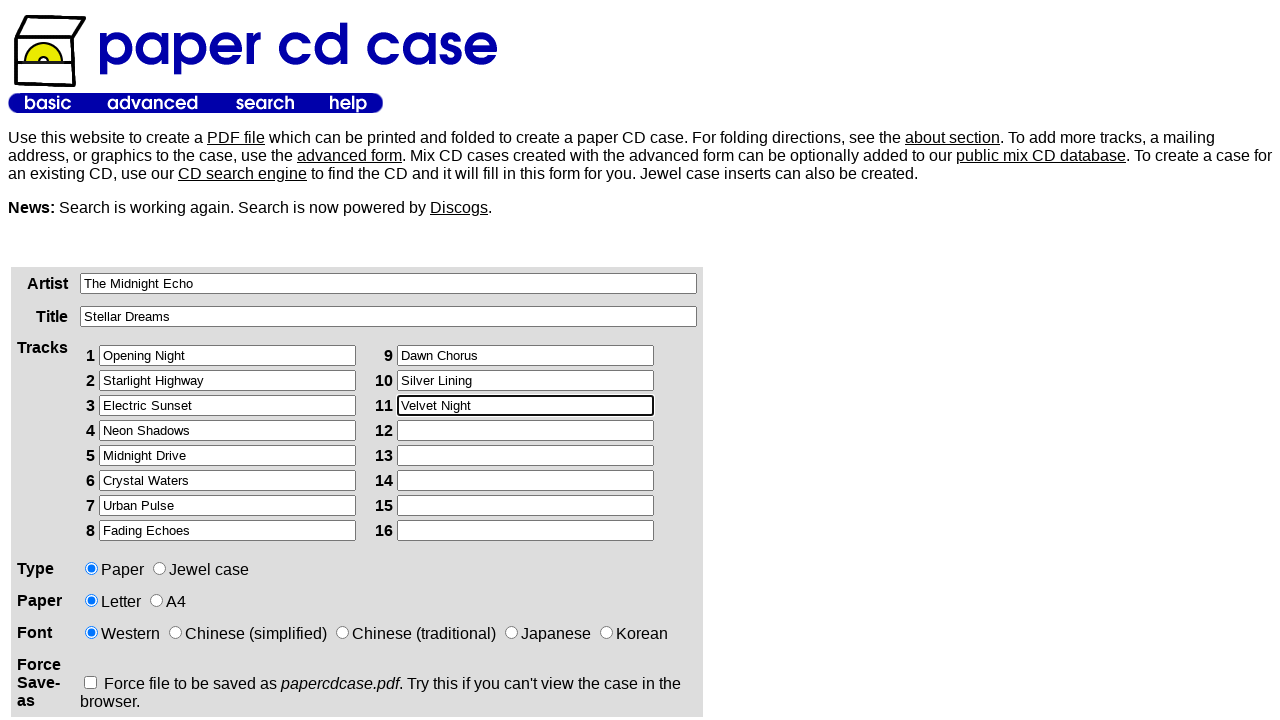

Filled track 12 with 'Final Frontier' on xpath=/html/body/table[2]/tbody/tr/td[1]/div/form/table/tbody/tr[3]/td[2]/table/
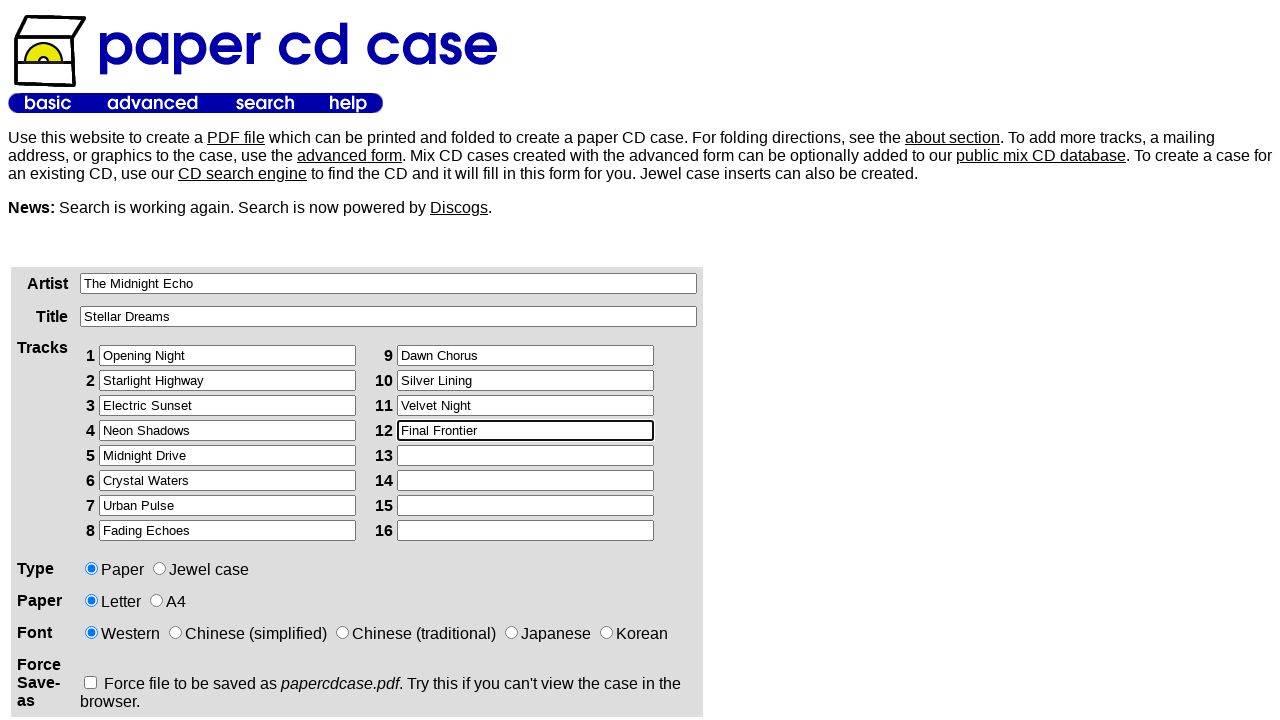

Selected case type option at (160, 568) on xpath=/html/body/table[2]/tbody/tr/td[1]/div/form/table/tbody/tr[4]/td[2]/input[
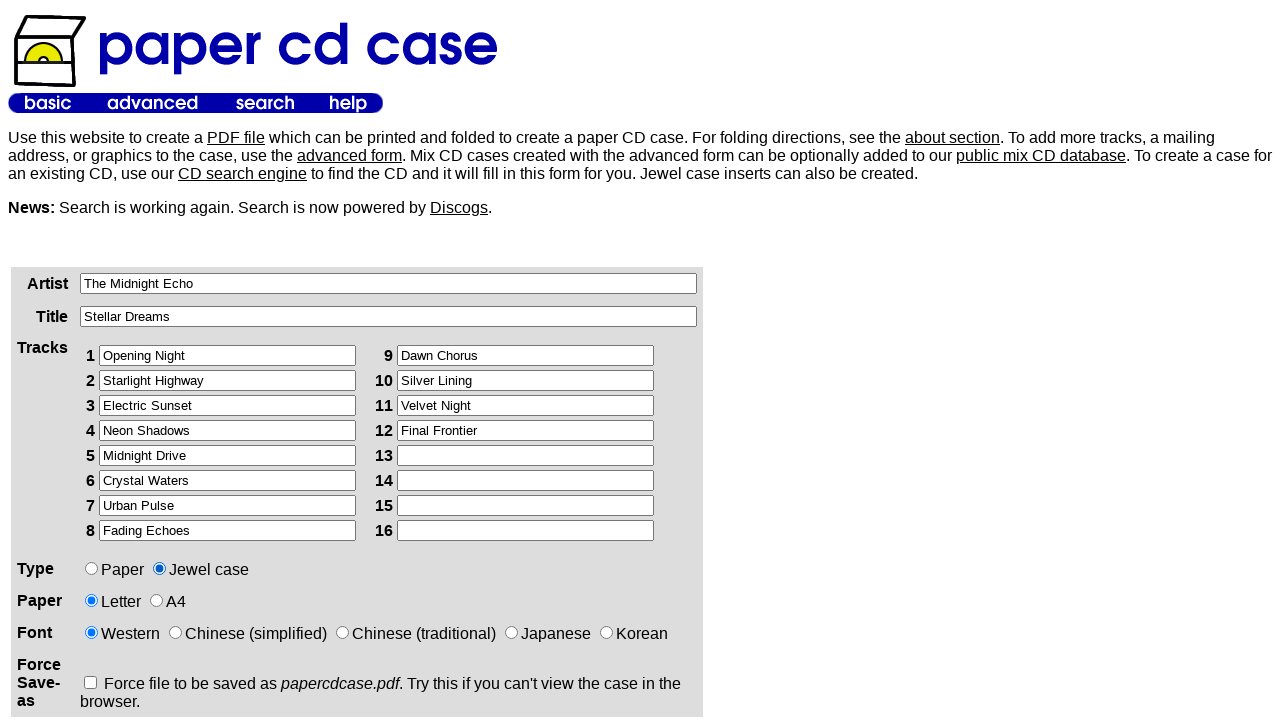

Selected paper type option at (156, 600) on xpath=/html/body/table[2]/tbody/tr/td[1]/div/form/table/tbody/tr[5]/td[2]/input[
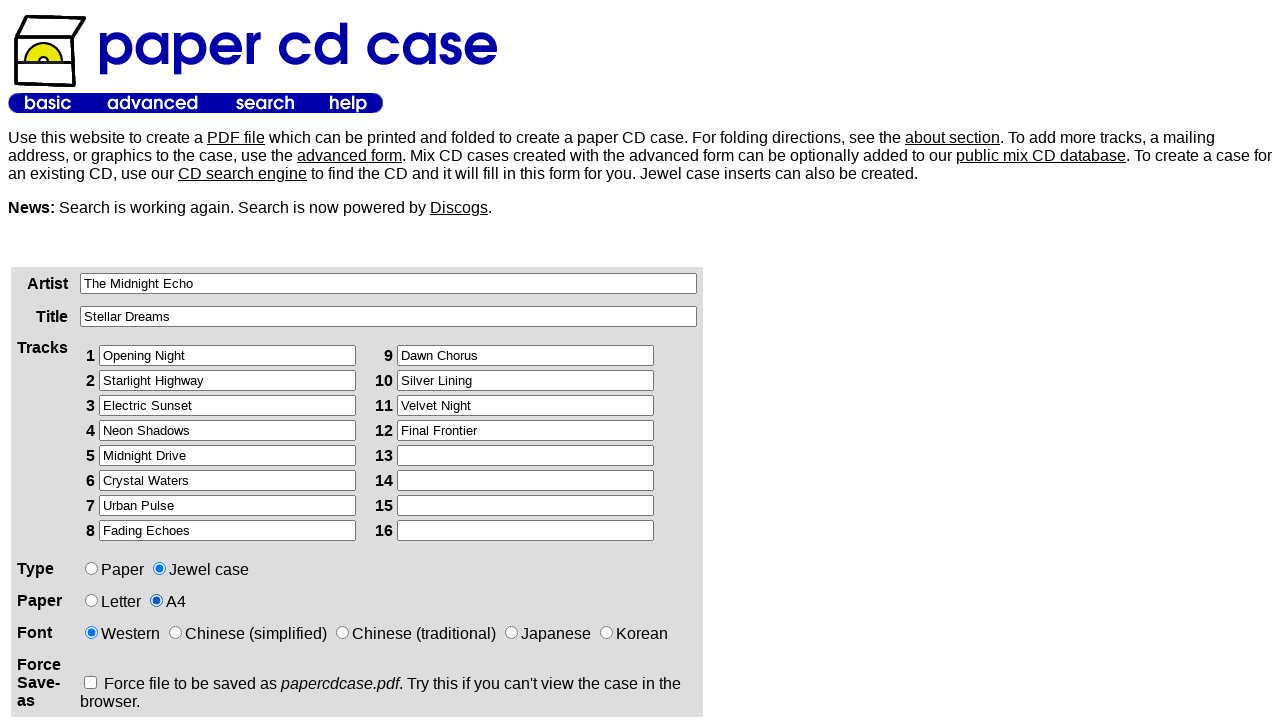

Clicked submit button to generate CD case PDF at (125, 360) on xpath=/html/body/table[2]/tbody/tr/td[1]/div/form/p/input
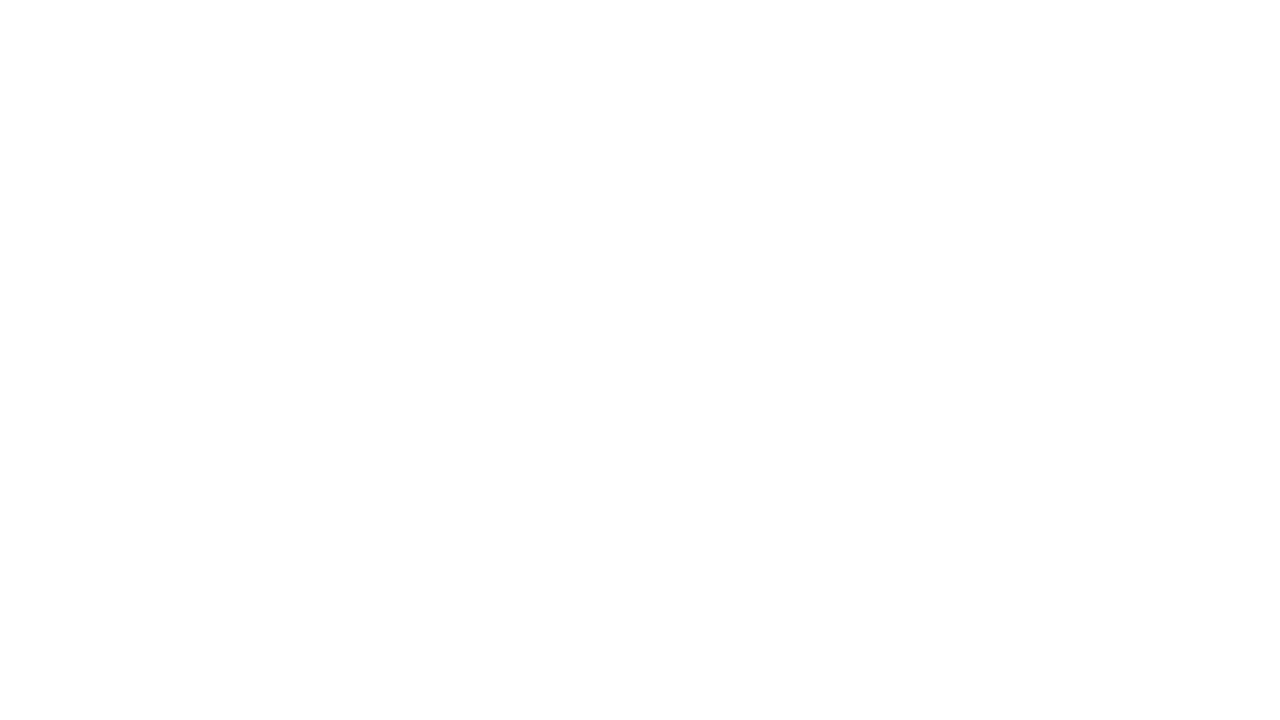

Waited for form submission to complete
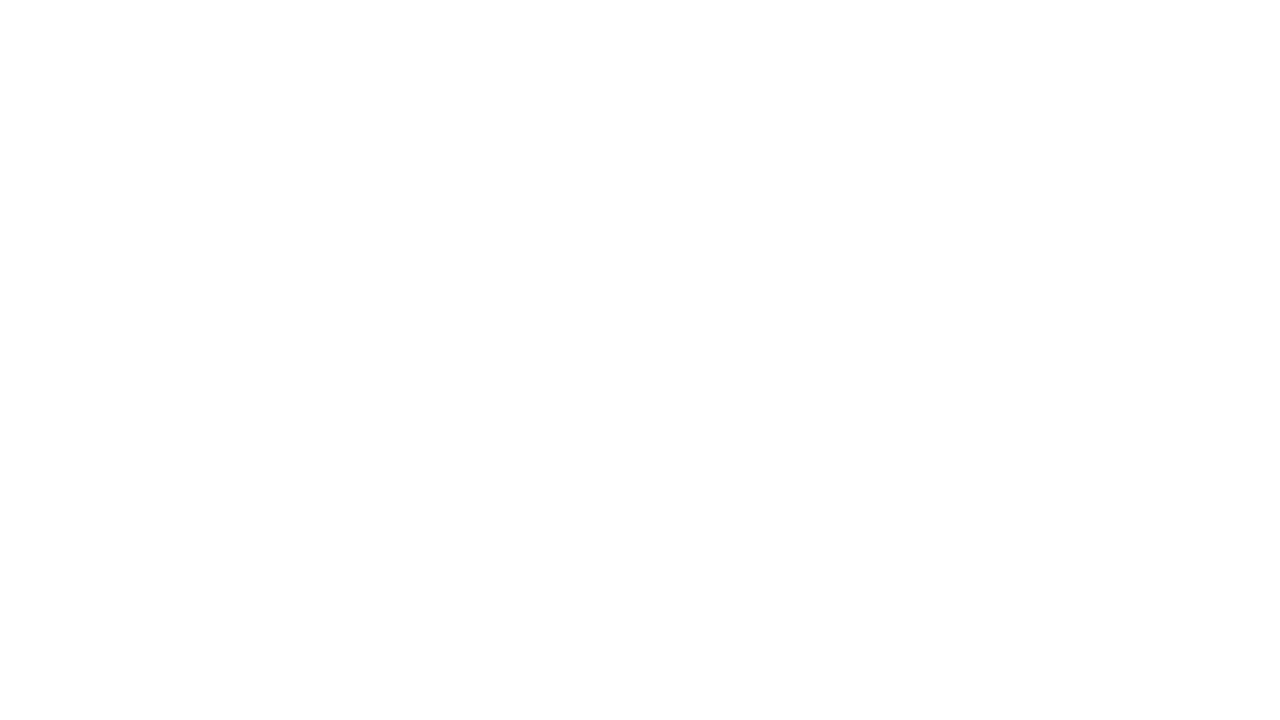

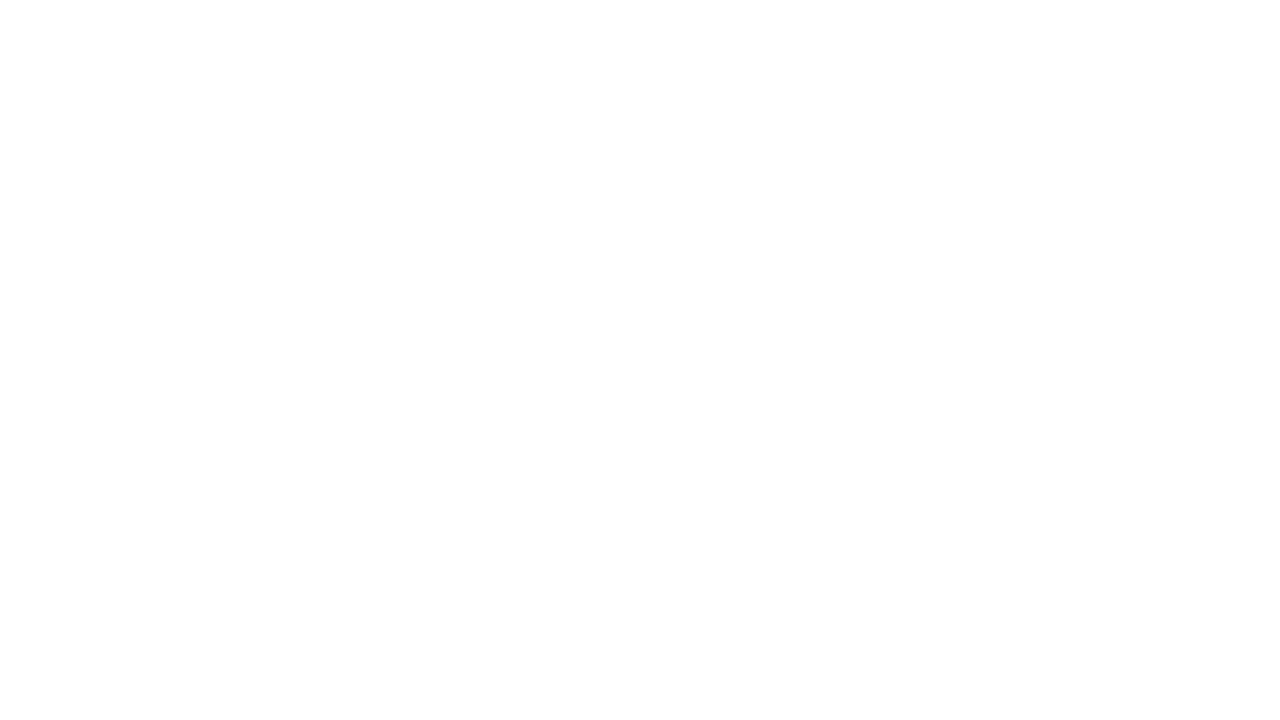